Tests hotel listing functionality by clicking the hotel list button and verifying that hotels are displayed on the page

Starting URL: http://hotel-v3.progmasters.hu/

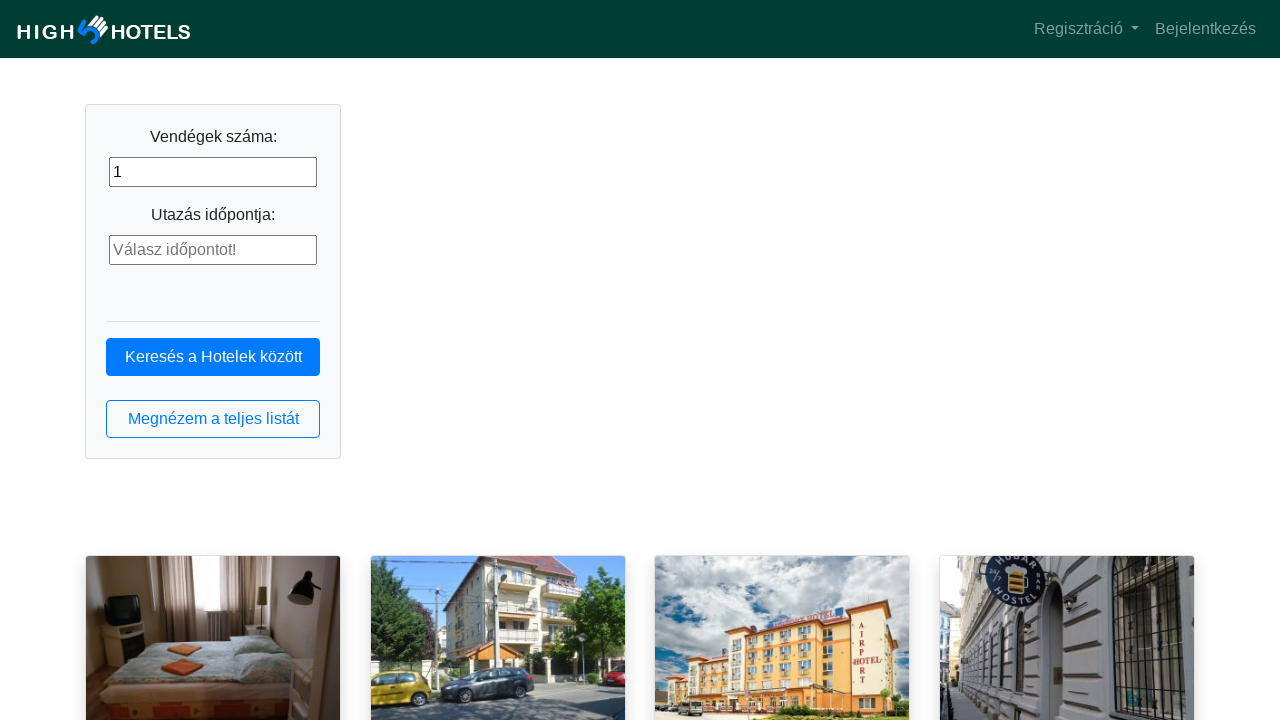

Clicked the hotel list button at (213, 419) on button.btn.btn-outline-primary.btn-block
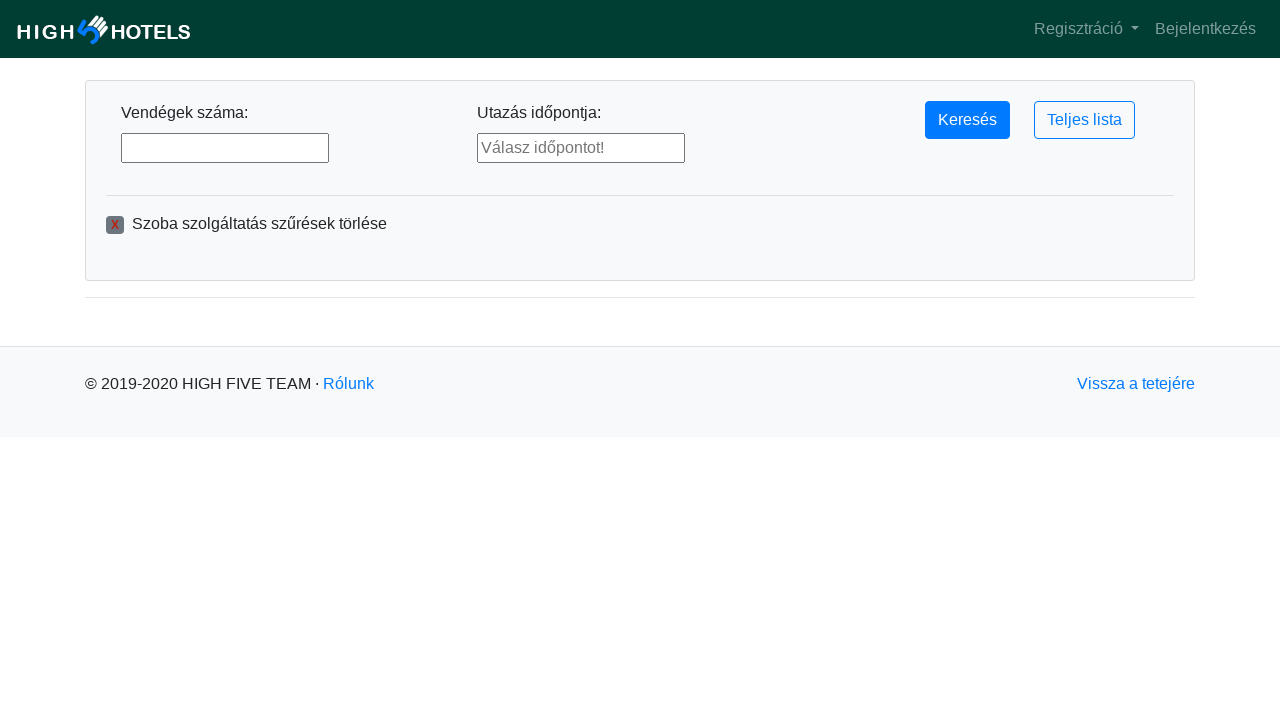

Hotel list loaded - hotel names are now visible
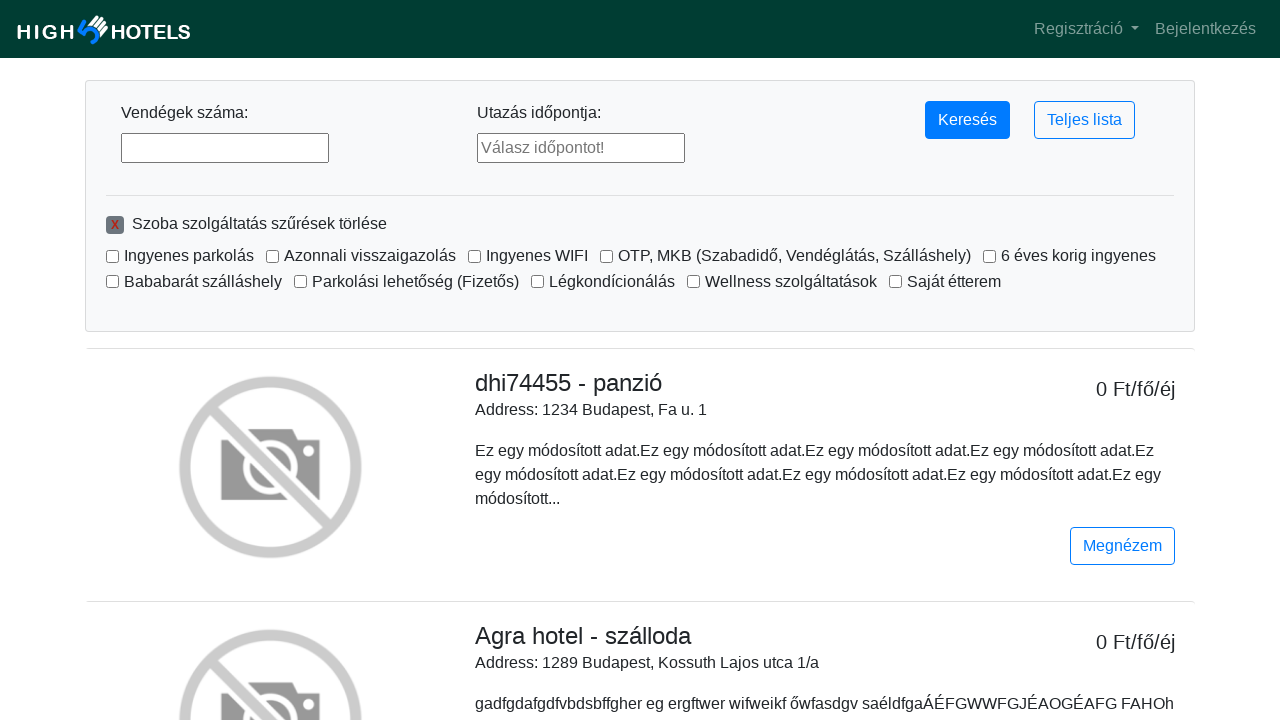

Verified that at least one hotel card is displayed on the page
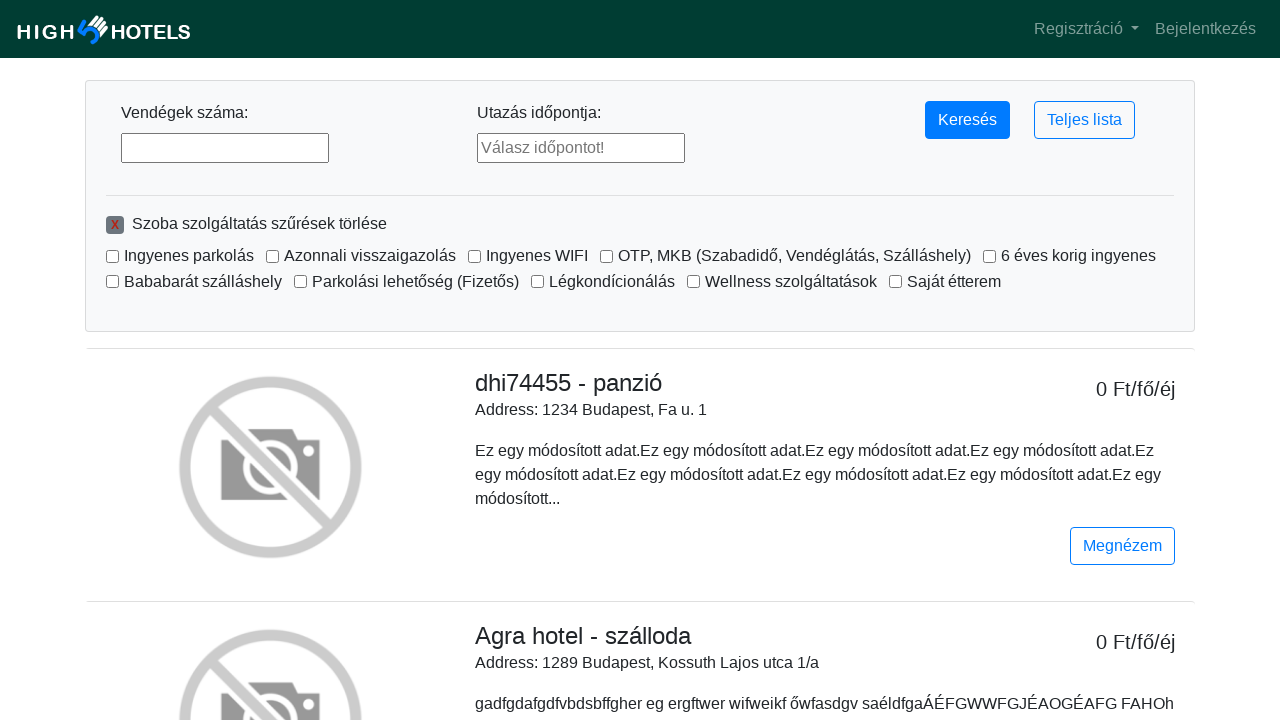

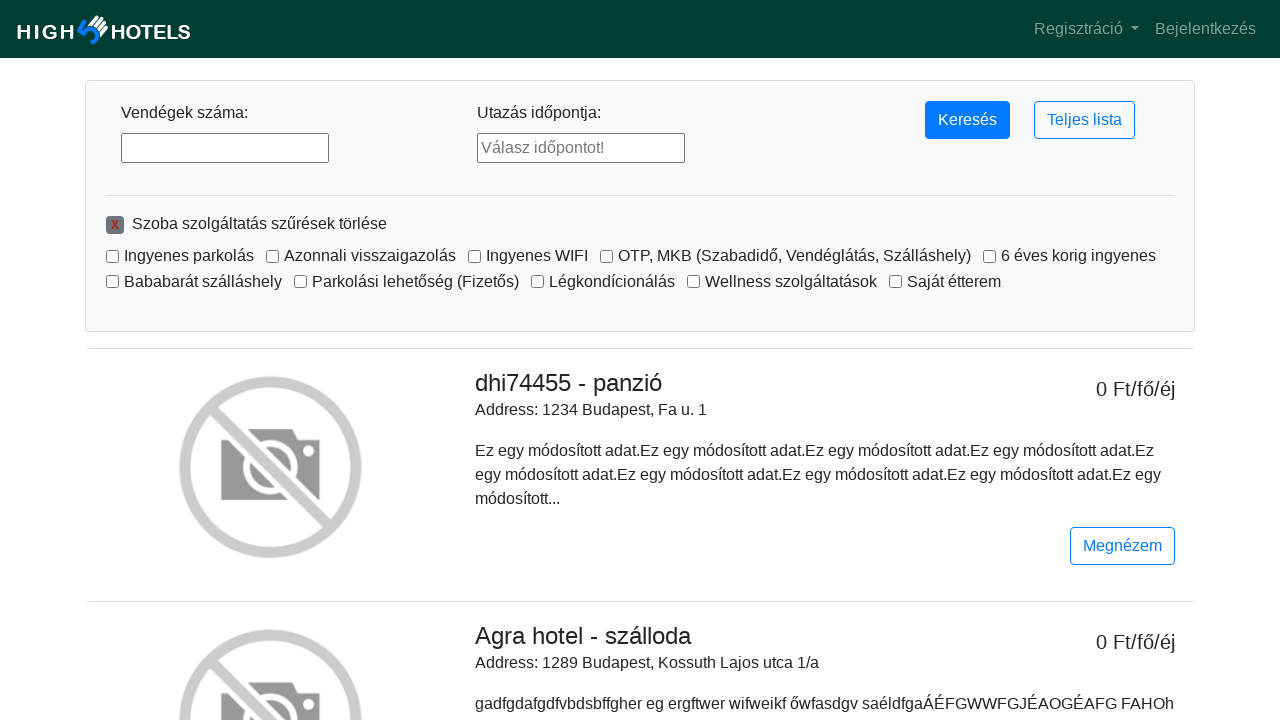